Tests hover functionality by hovering over an avatar image and verifying that additional user information (caption) becomes visible.

Starting URL: http://the-internet.herokuapp.com/hovers

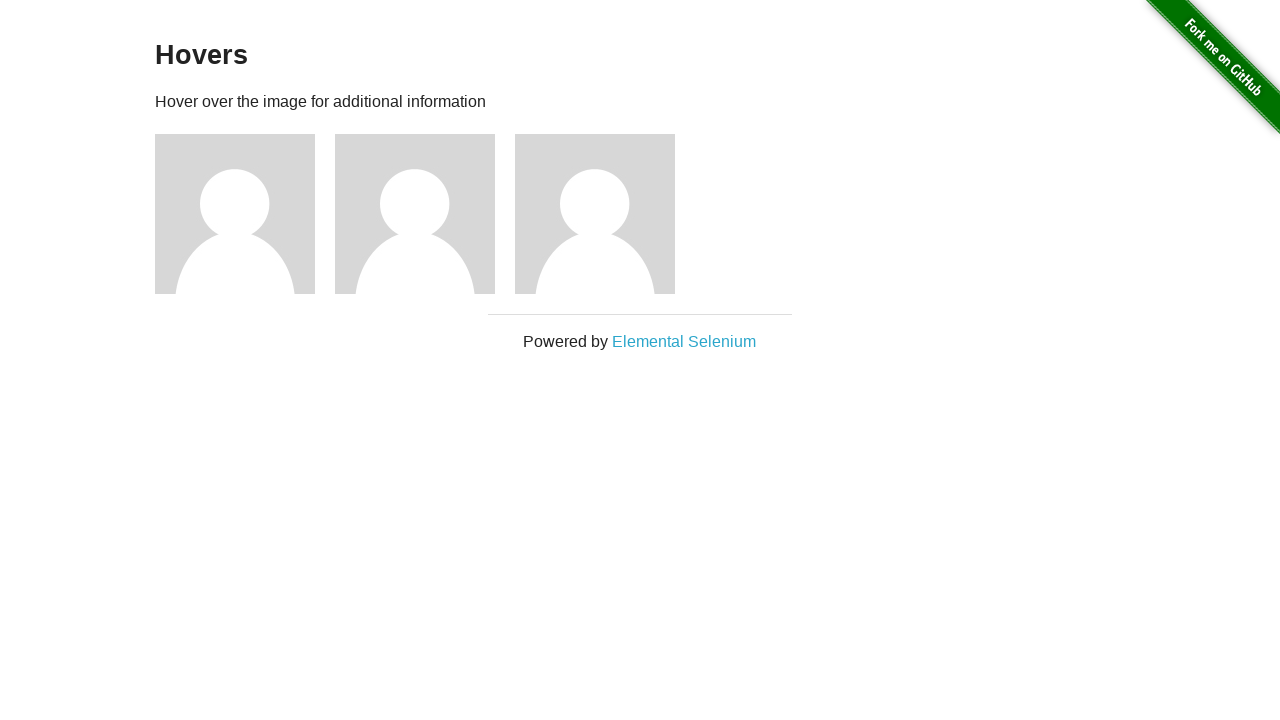

Located the first avatar figure element
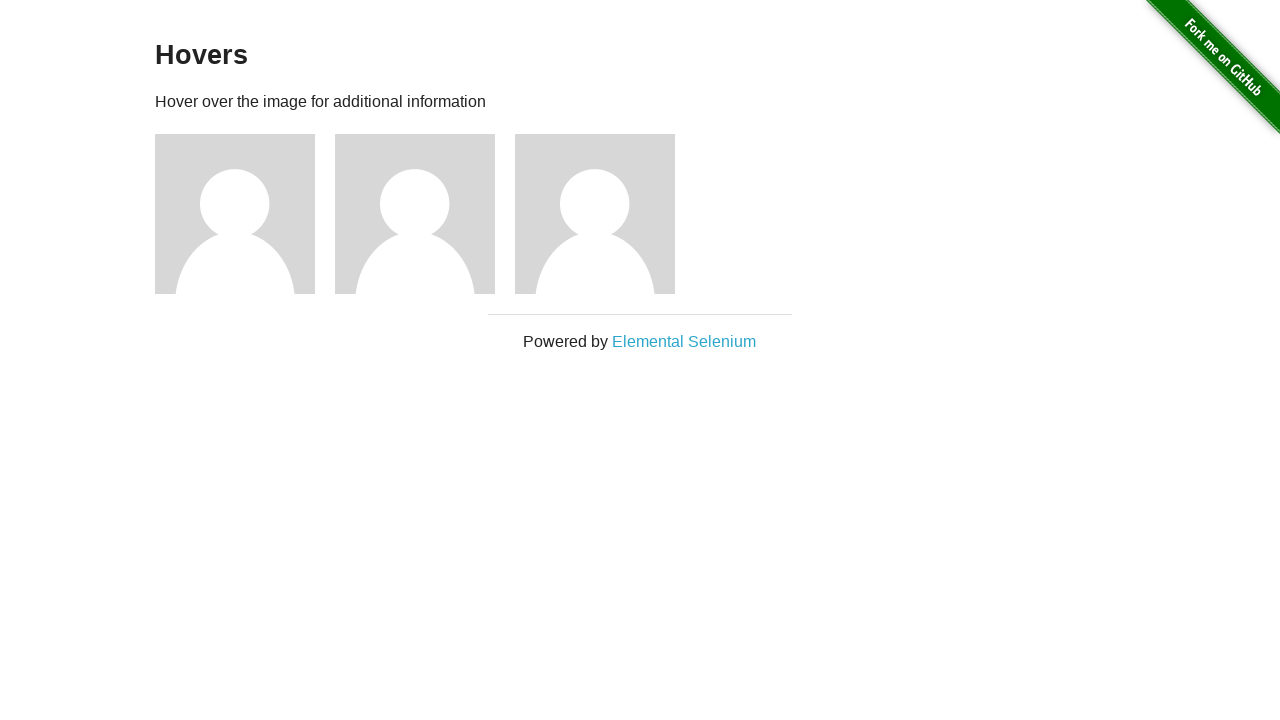

Hovered over the avatar image at (245, 214) on .figure >> nth=0
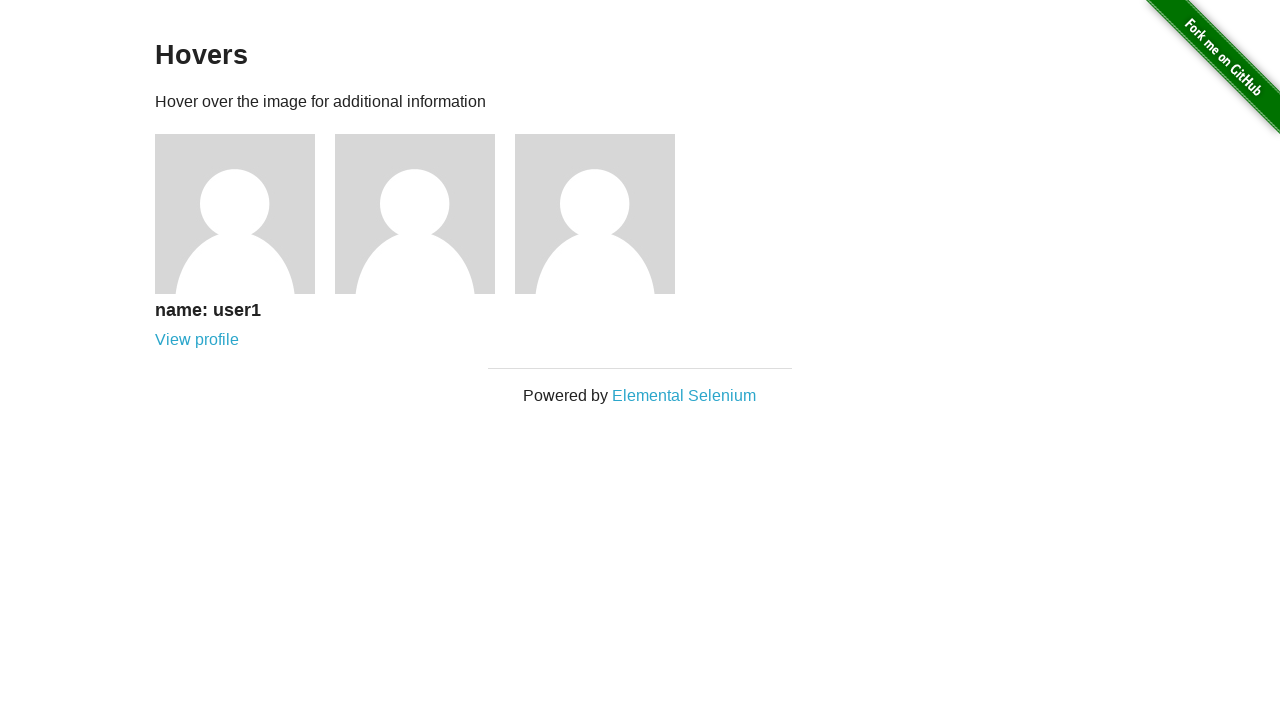

Located the avatar caption element
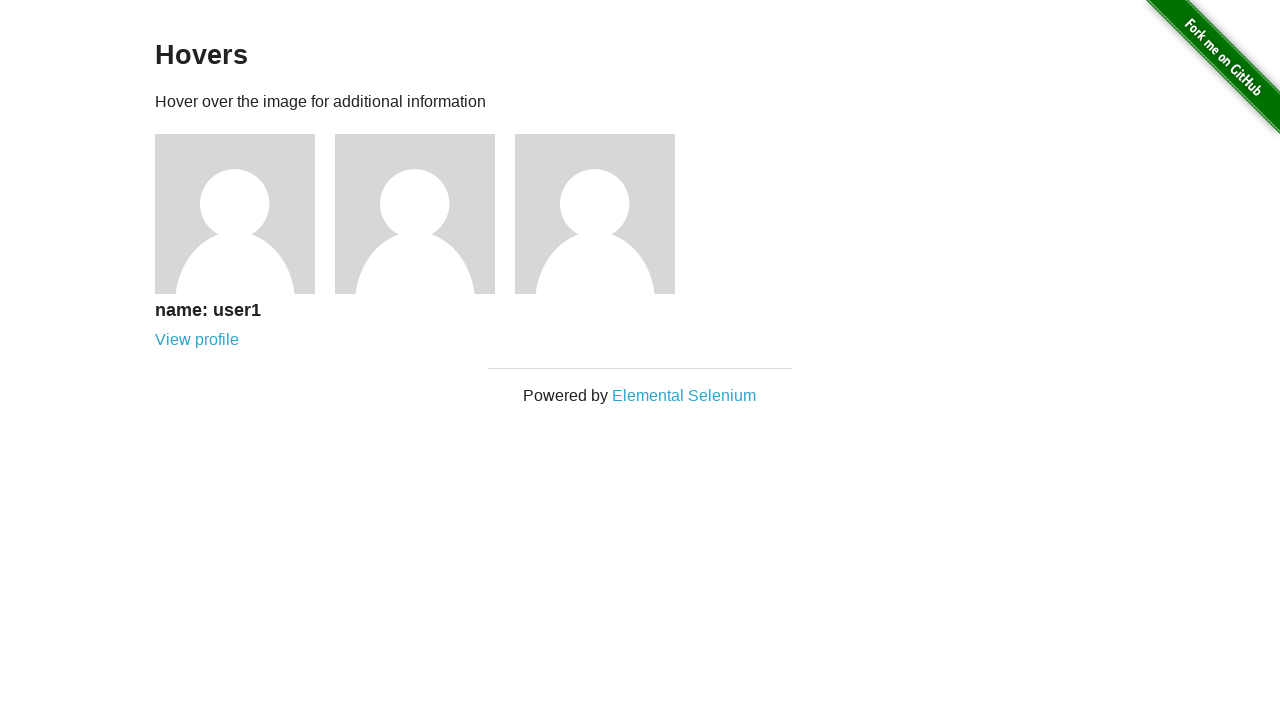

Waited for caption to become visible
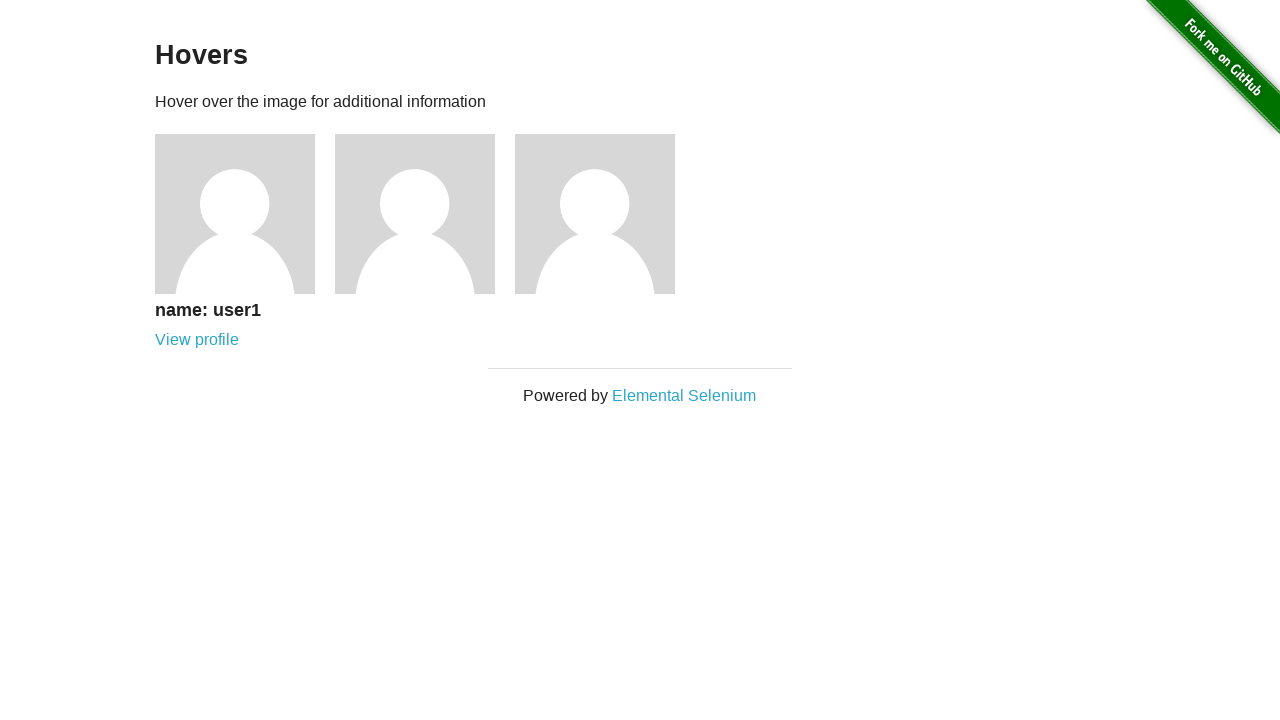

Verified that the caption is visible
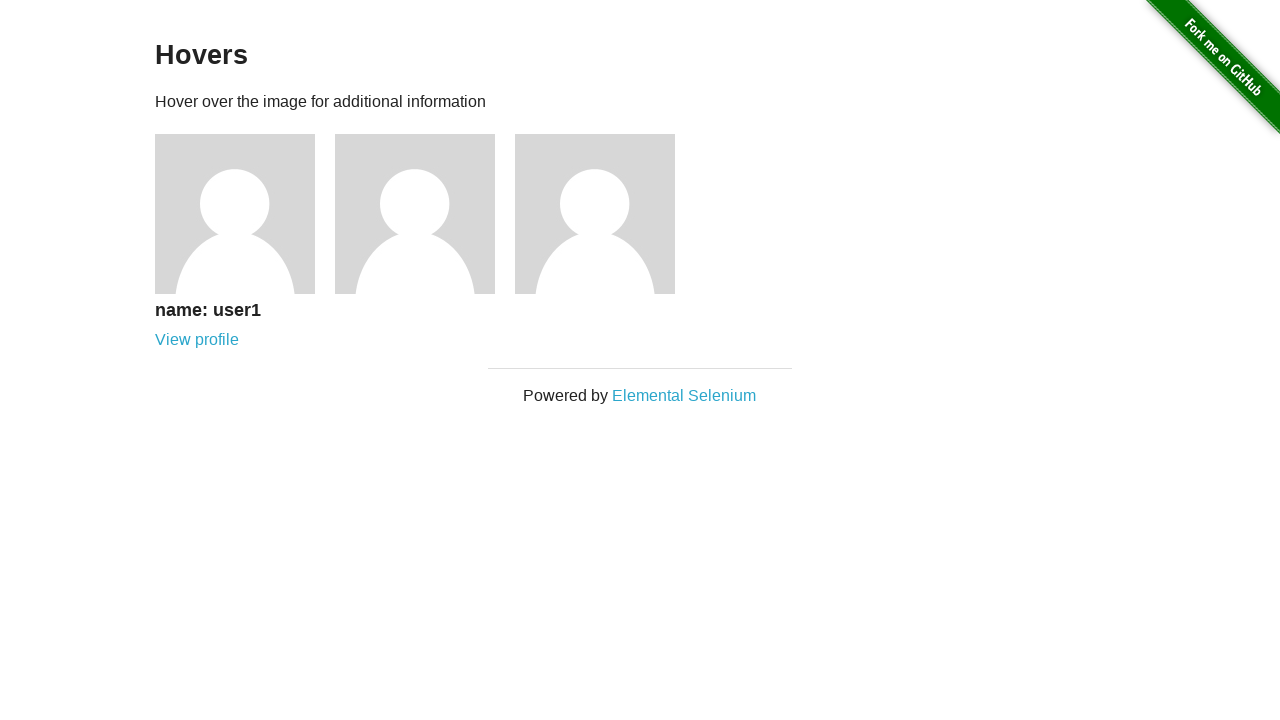

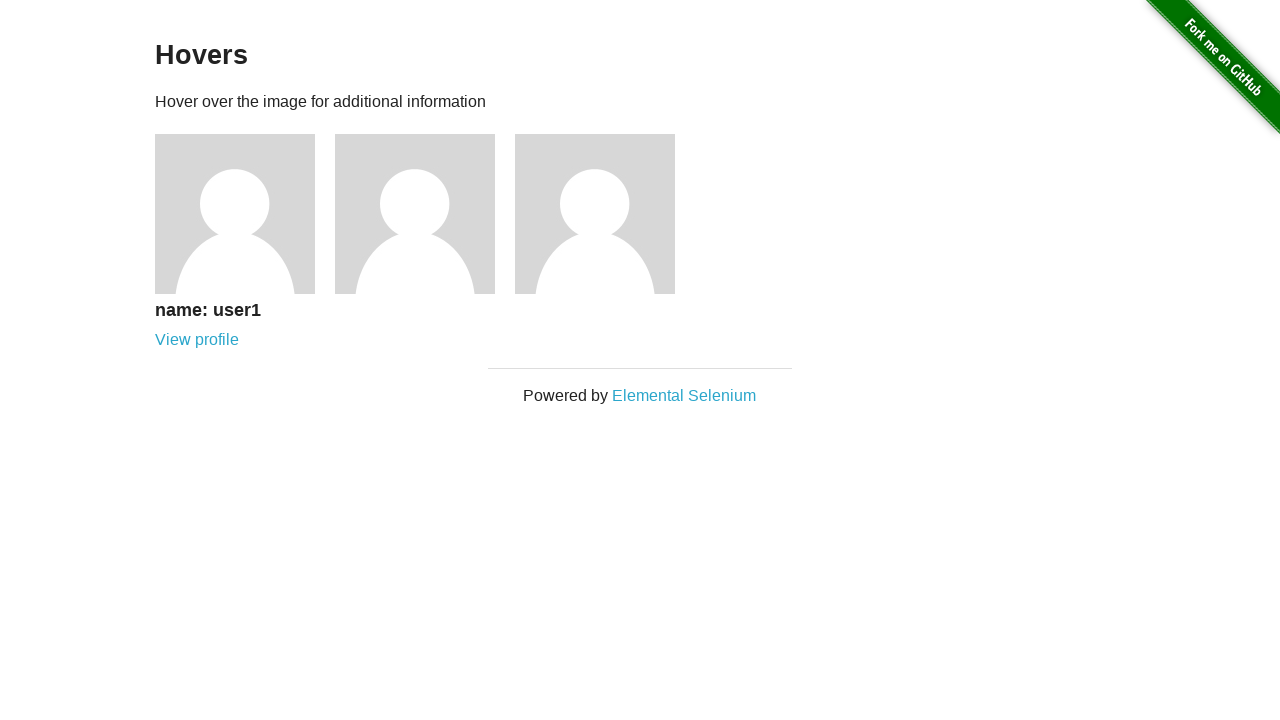